Tests confirm alert functionality by clicking confirm button and both accepting and dismissing the alert

Starting URL: https://www.hyrtutorials.com/p/alertsdemo.html

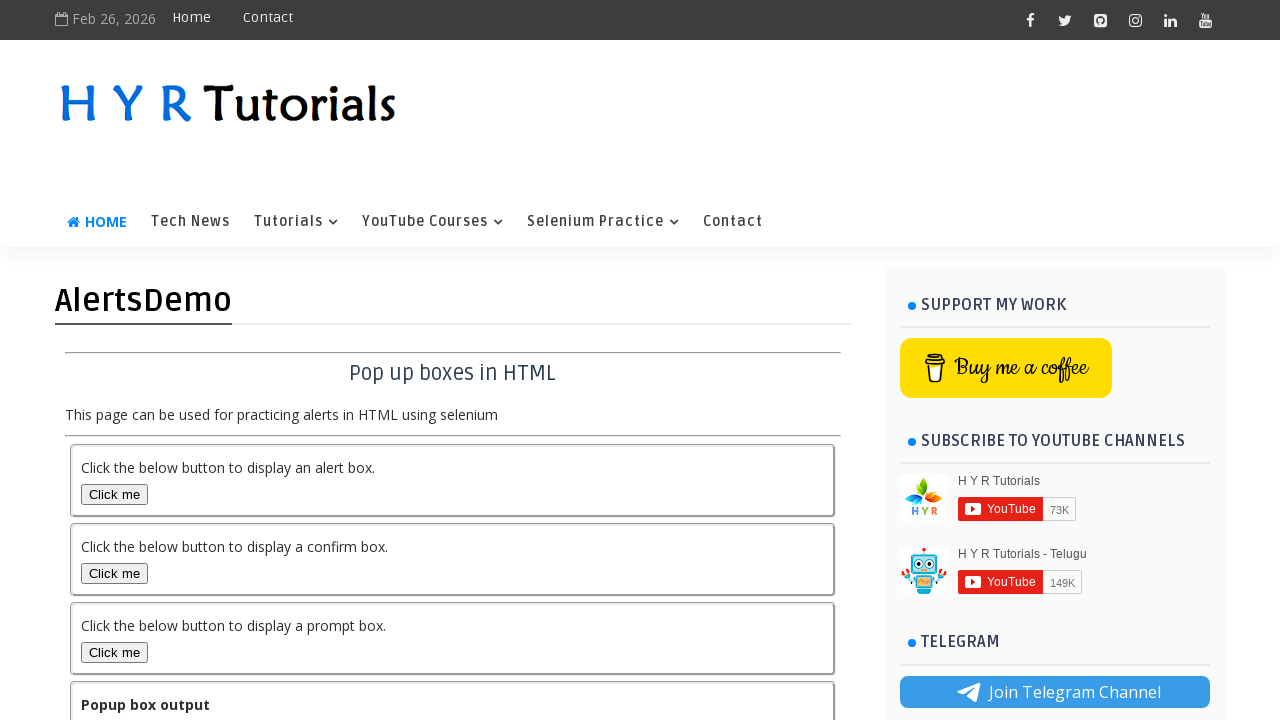

Clicked confirm box button at (114, 573) on #confirmBox
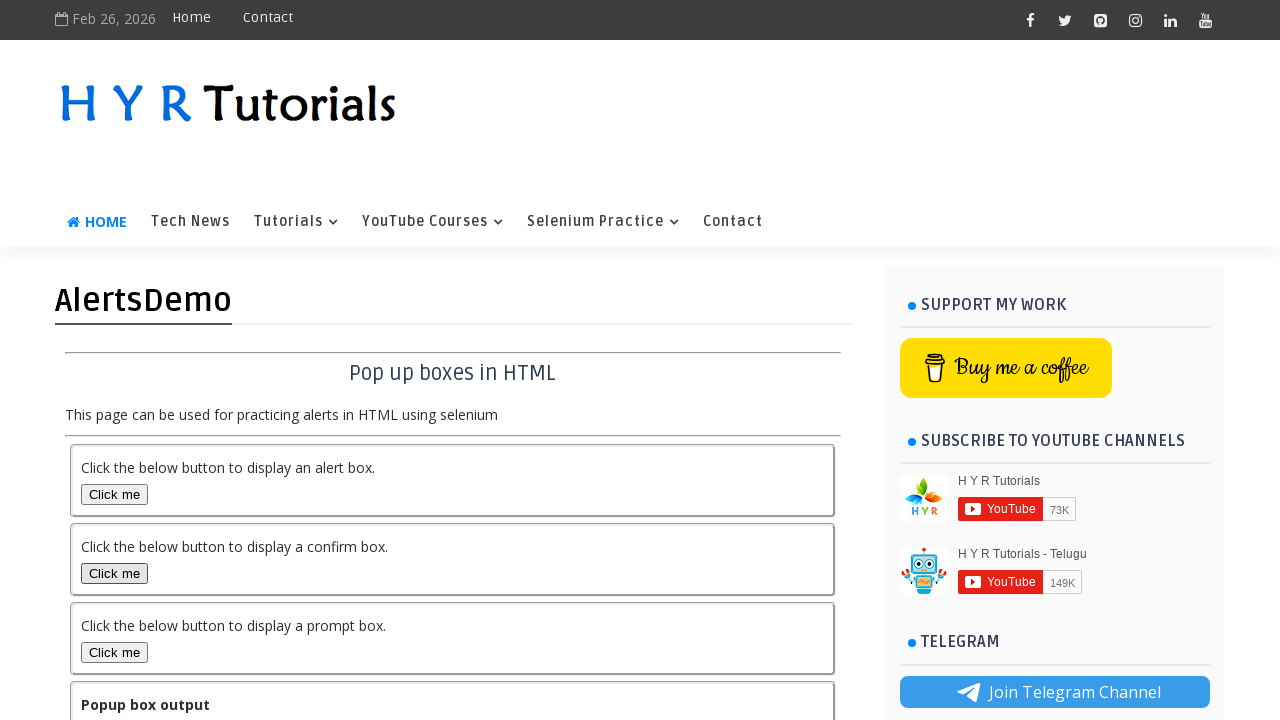

Alert dialog accepted
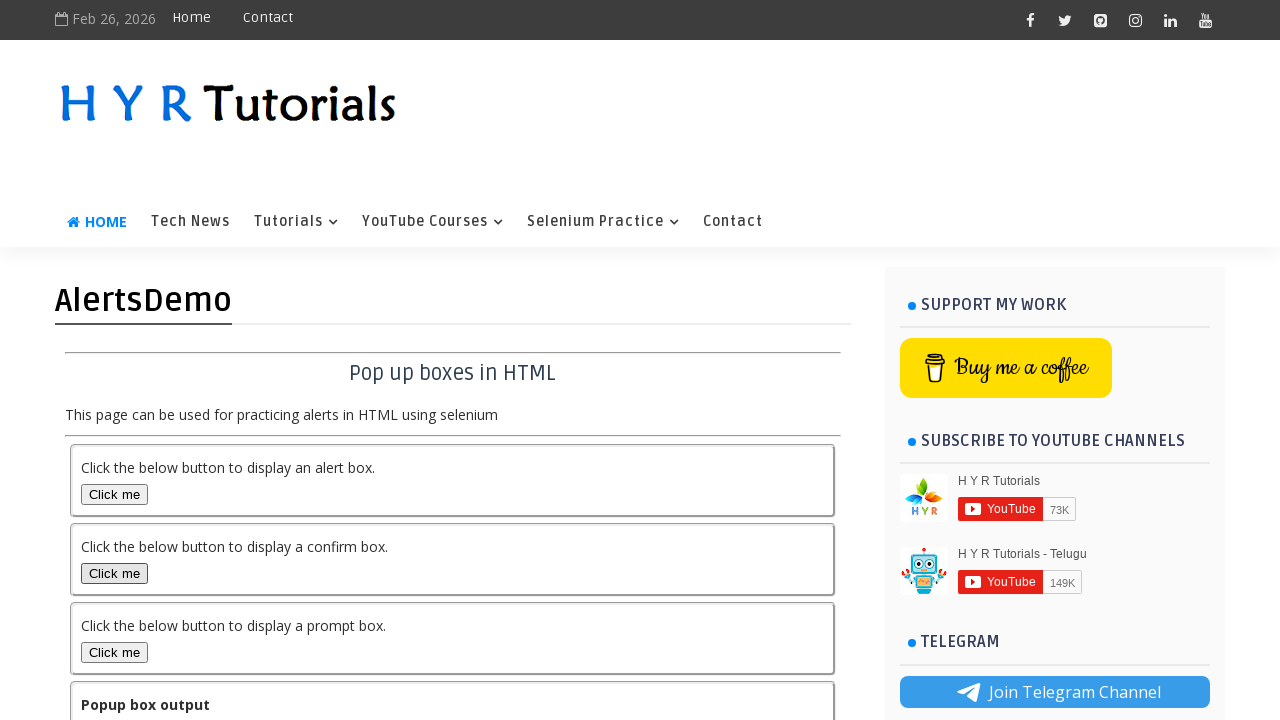

Clicked confirm box button again at (114, 573) on #confirmBox
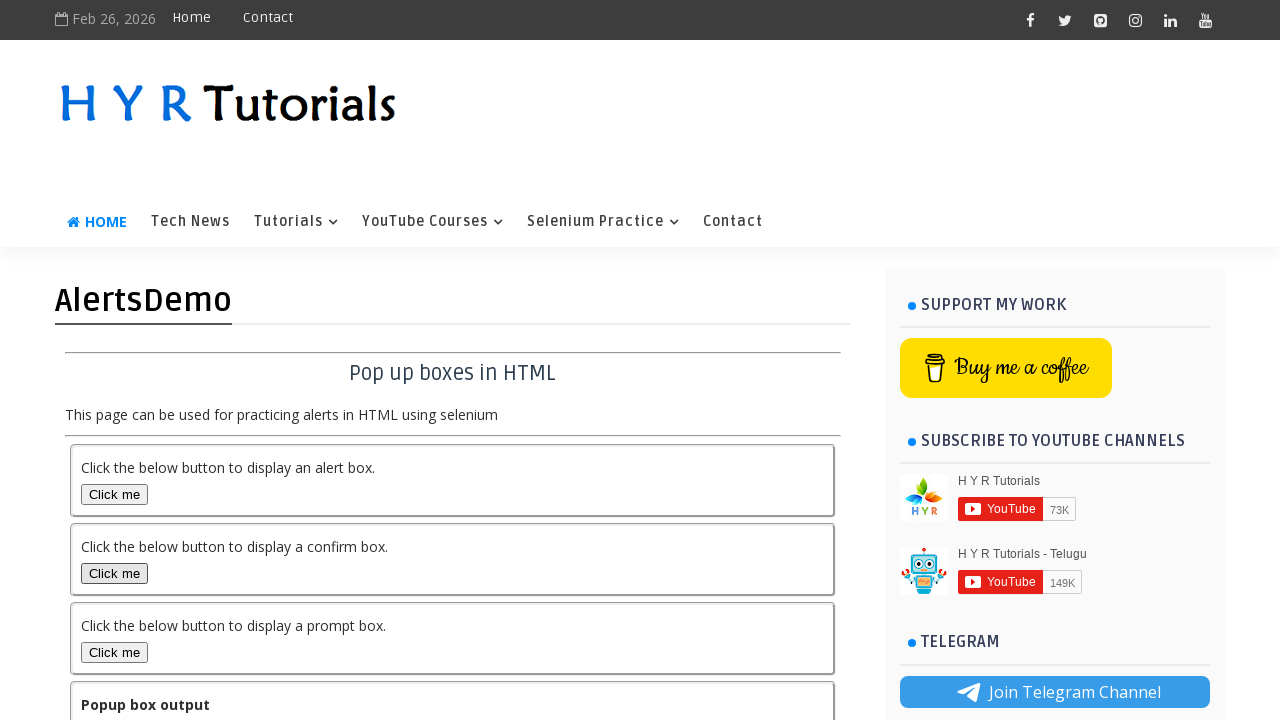

Alert dialog dismissed
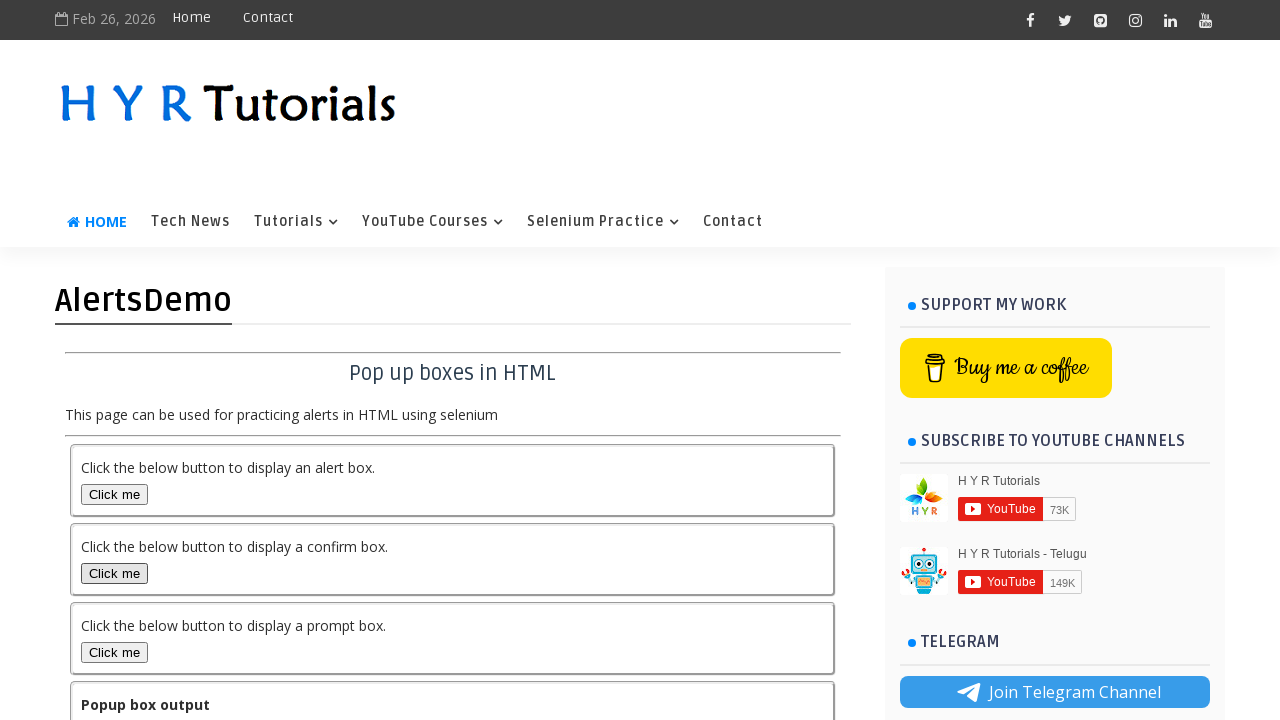

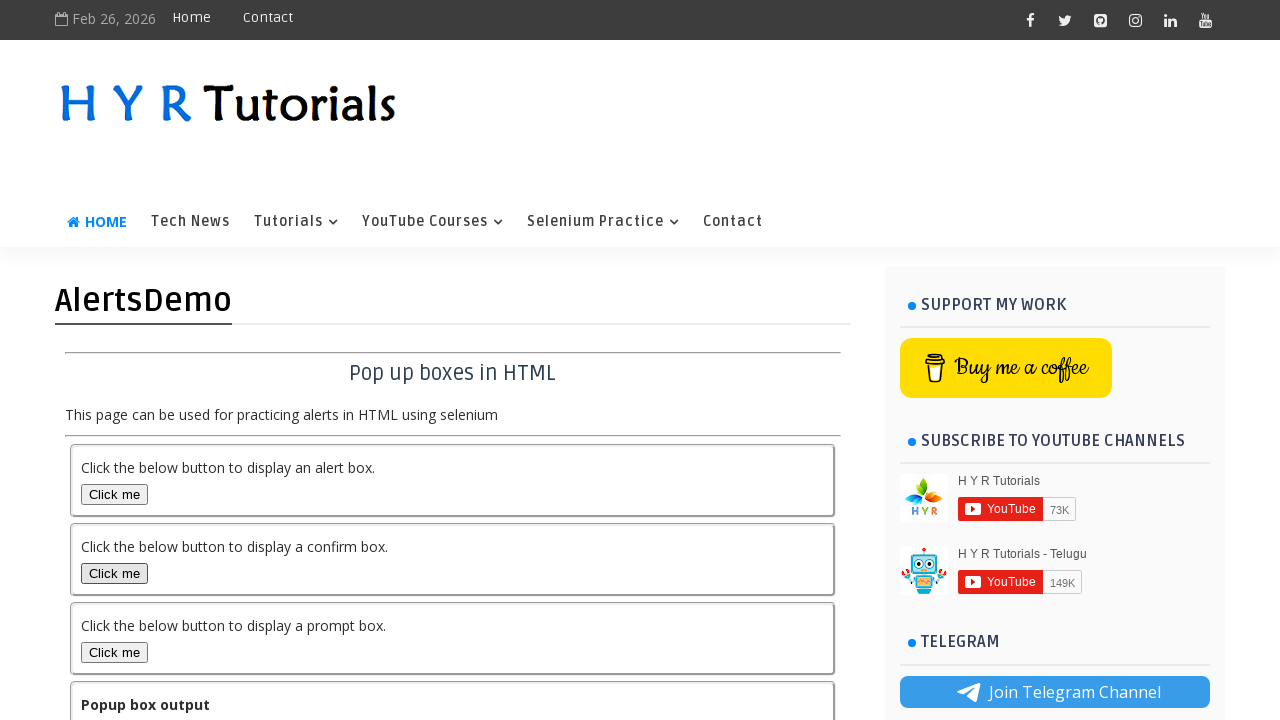